Tests JavaScript alert handling by clicking a button to trigger a confirm dialog and then dismissing it

Starting URL: https://the-internet.herokuapp.com/javascript_alerts

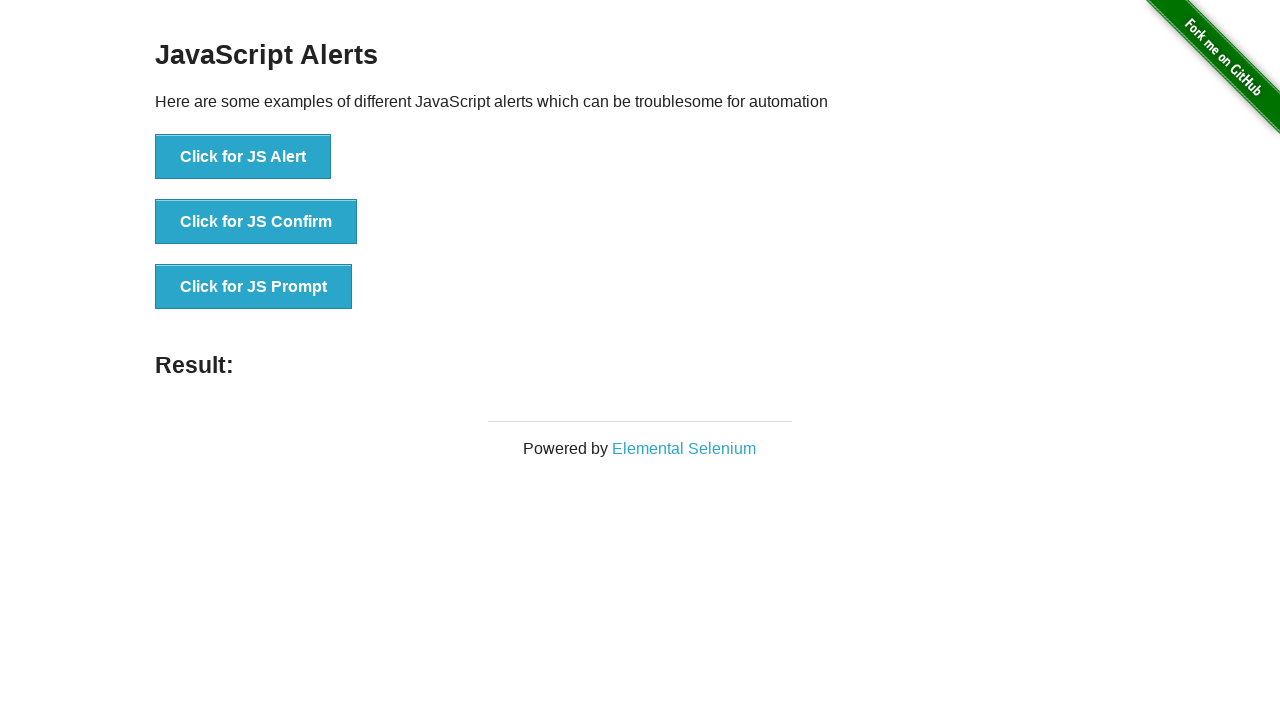

Clicked 'Click for JS Confirm' button to trigger confirm dialog at (256, 222) on xpath=//button[text()='Click for JS Confirm']
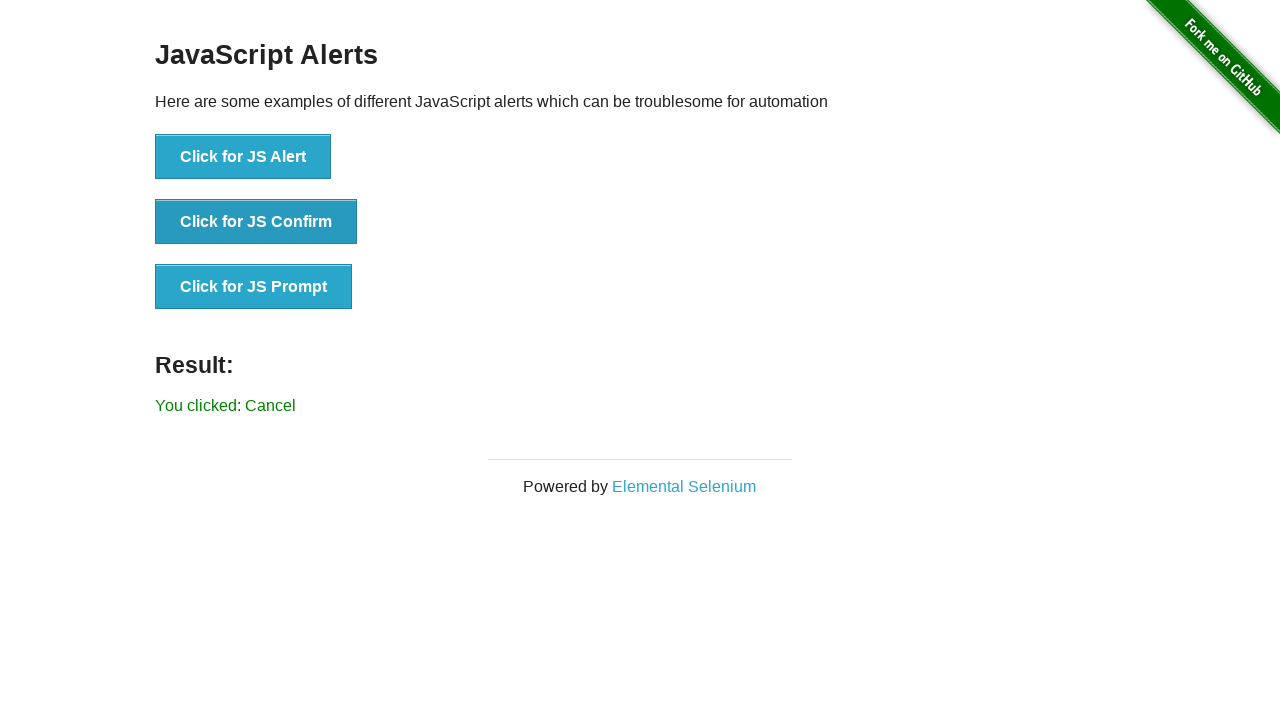

Set up dialog handler to dismiss confirm dialogs
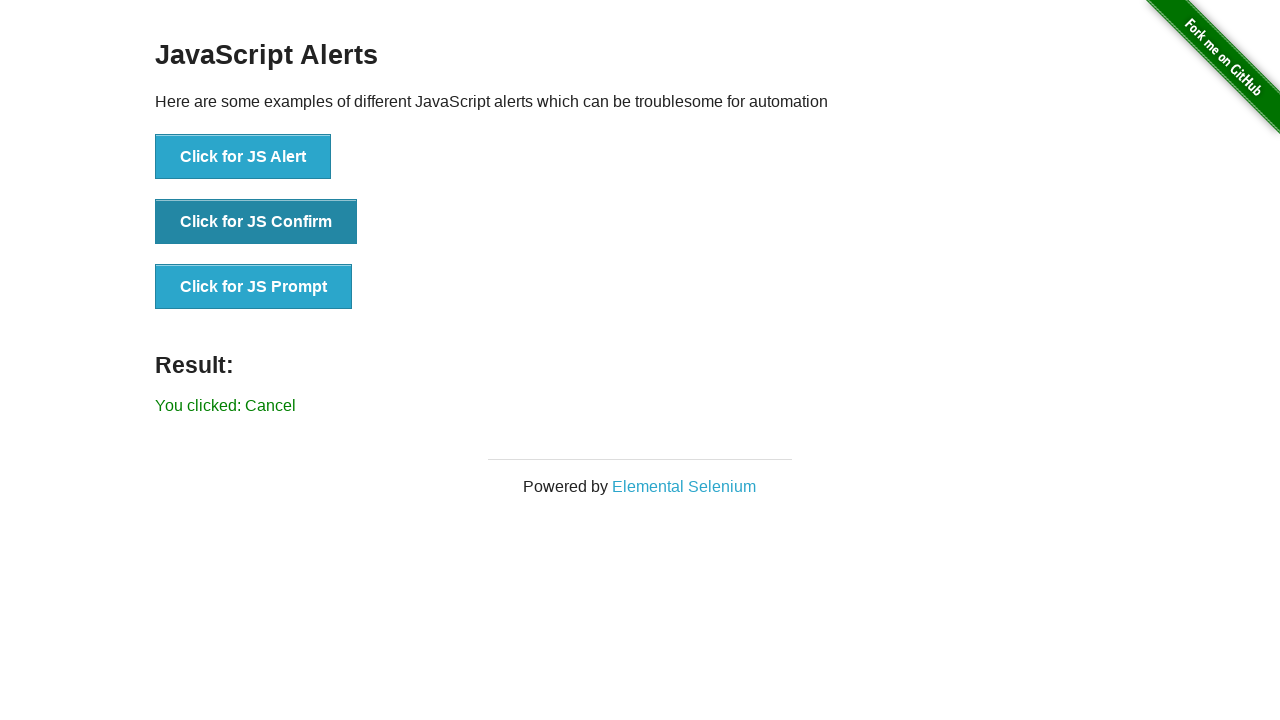

Clicked 'Click for JS Confirm' button again to trigger and dismiss confirm dialog at (256, 222) on xpath=//button[text()='Click for JS Confirm']
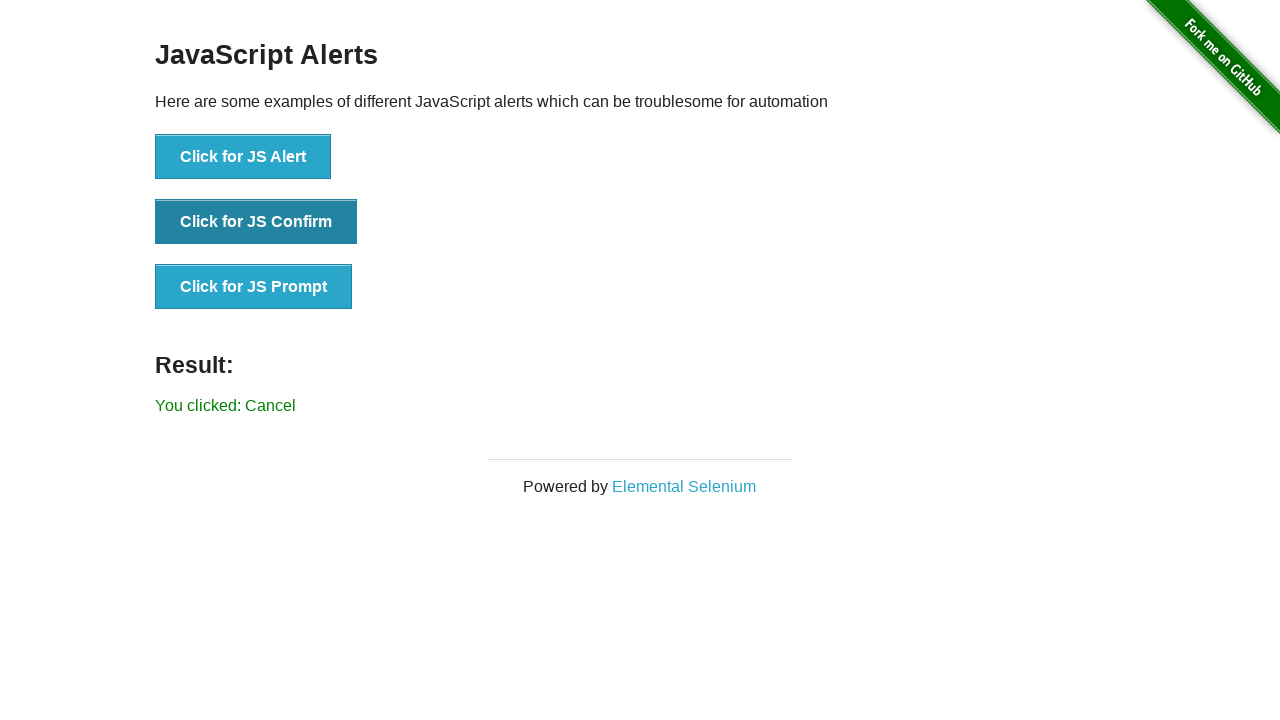

Waited for result text to update after dismissing dialog
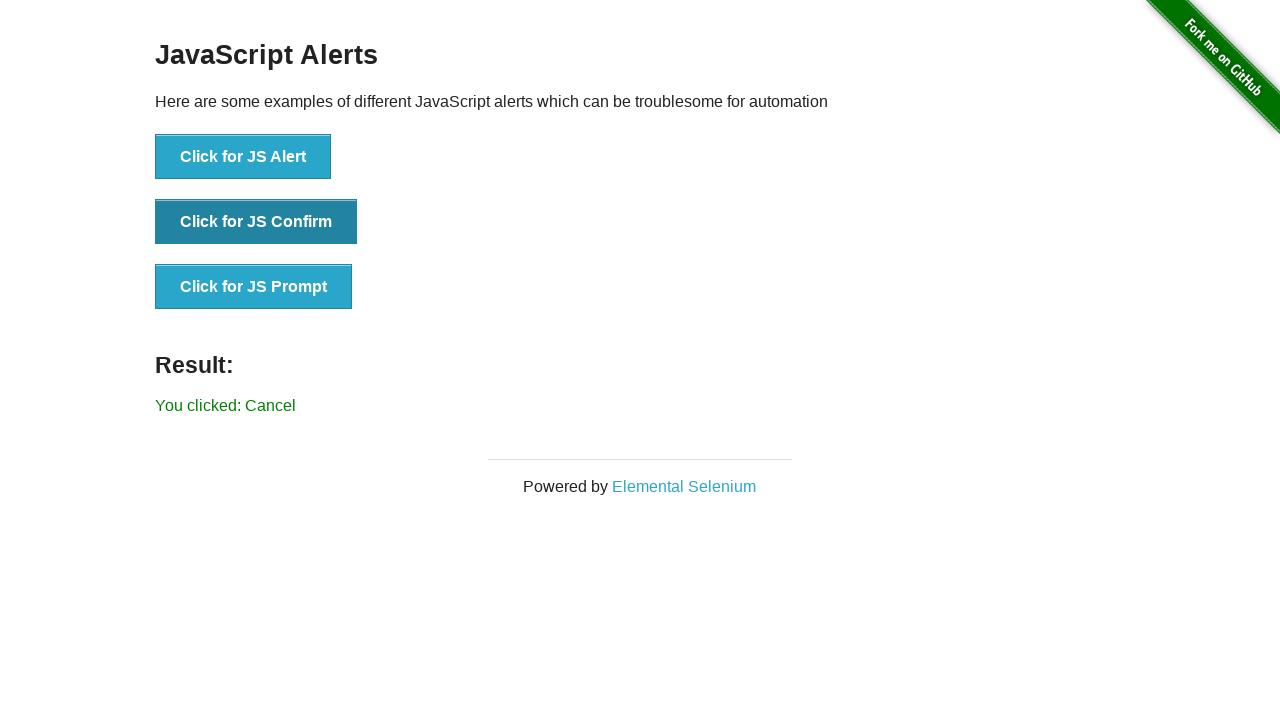

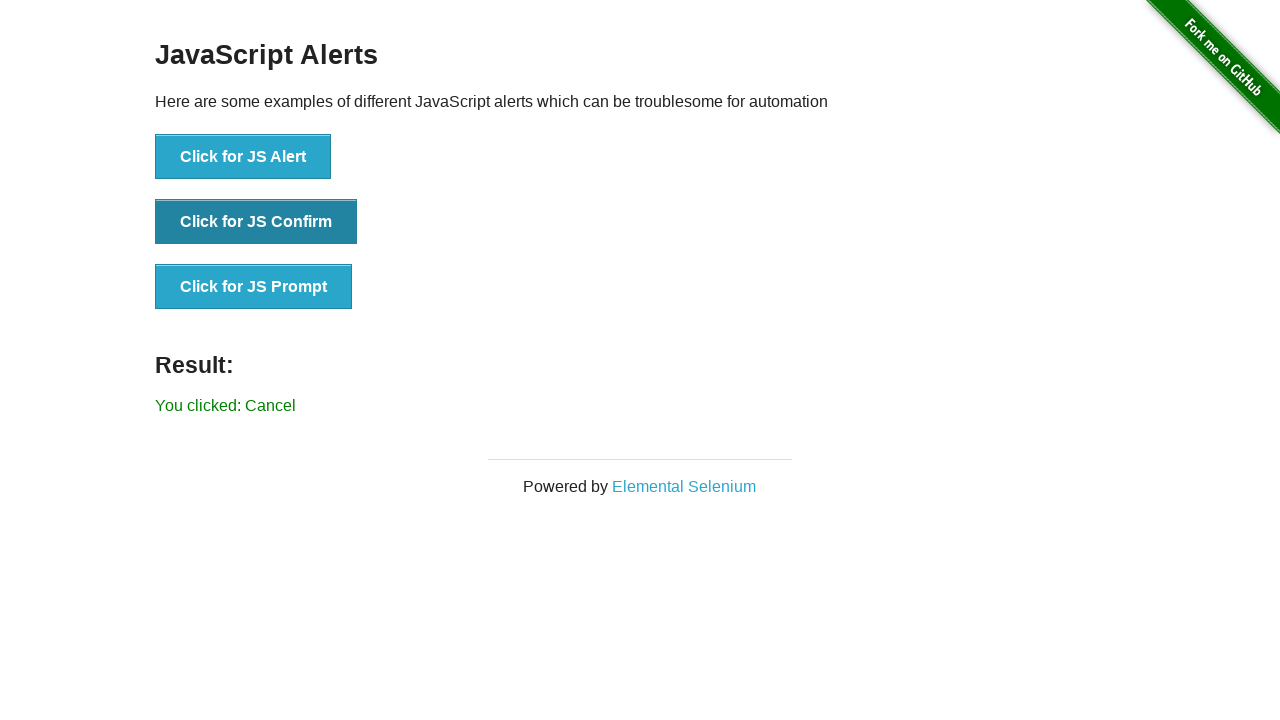